Tests regular click functionality on a dynamic button and verifies the success message is displayed

Starting URL: https://demoqa.com/buttons

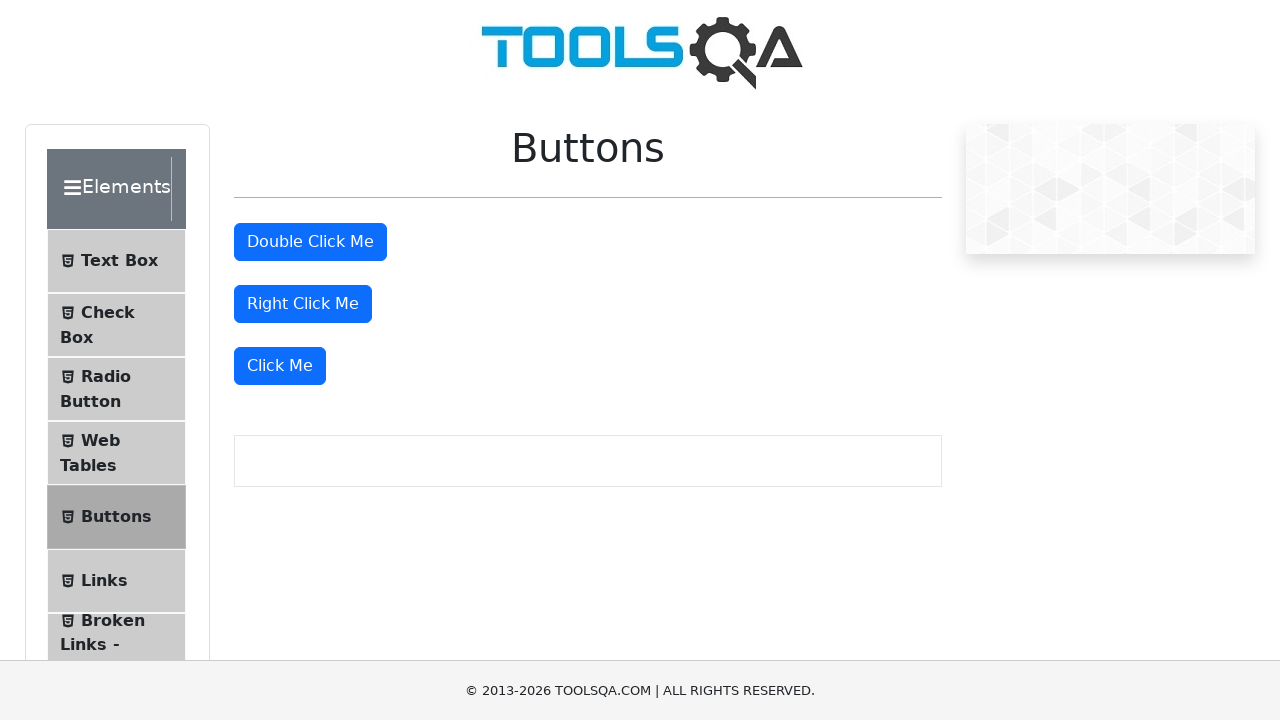

Scrolled down 100px to ensure button visibility
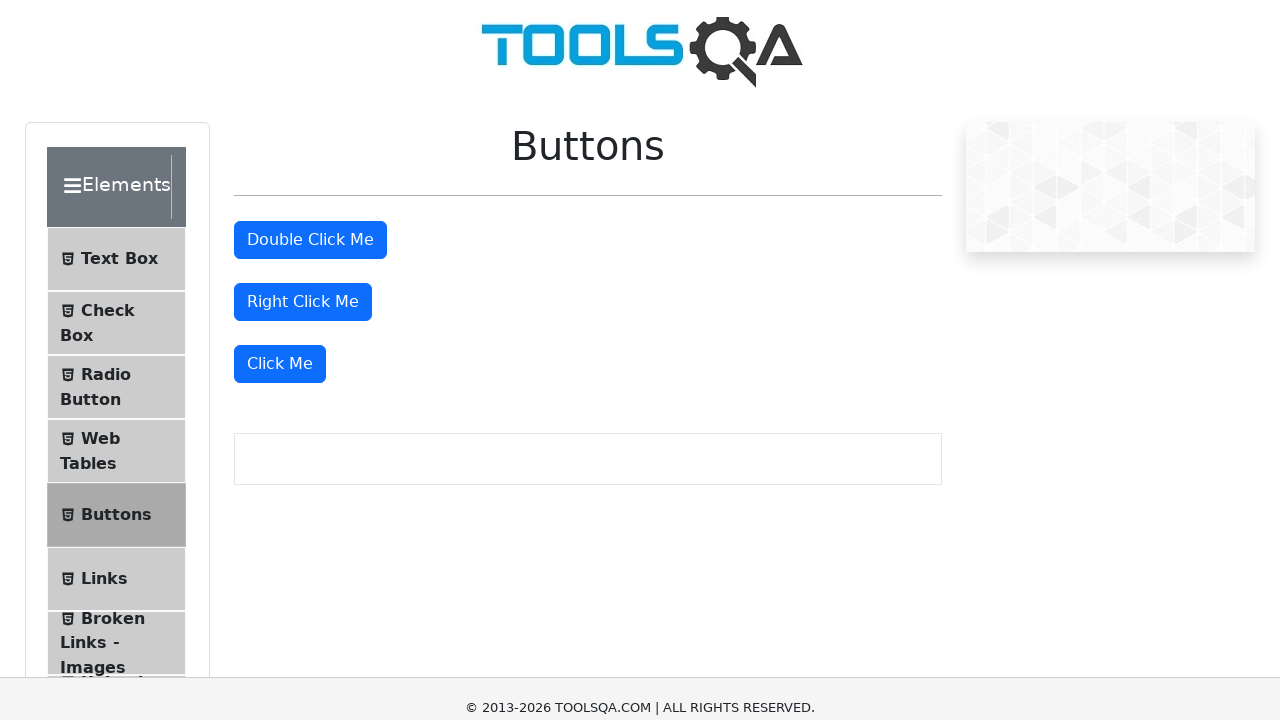

Clicked the 'Click Me' button at (280, 266) on xpath=//button[text()='Click Me']
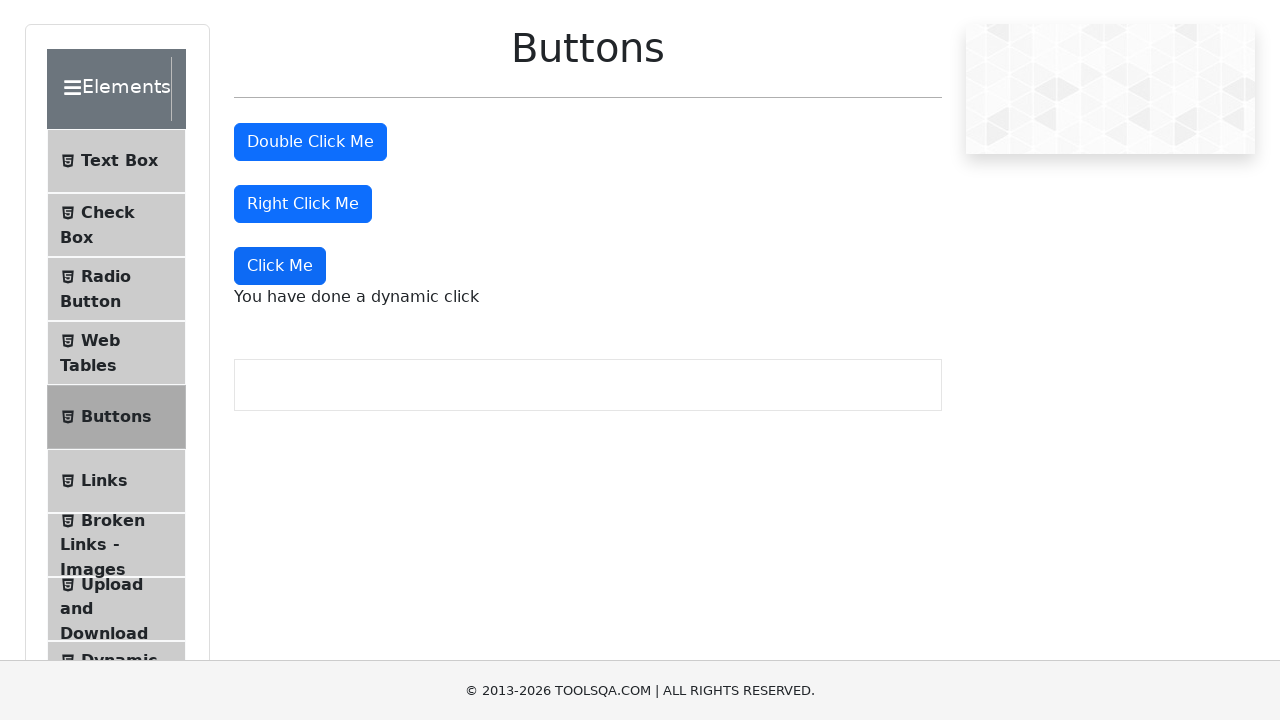

Dynamic click message element appeared
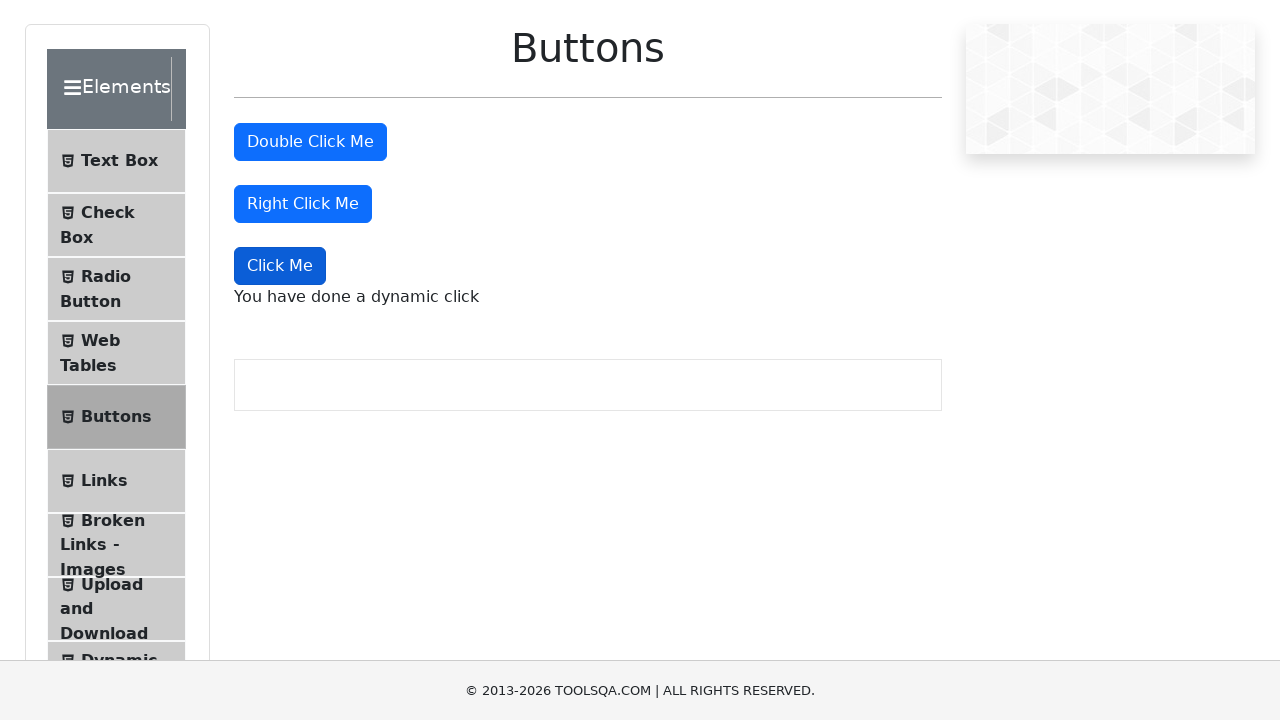

Retrieved dynamic click message text content
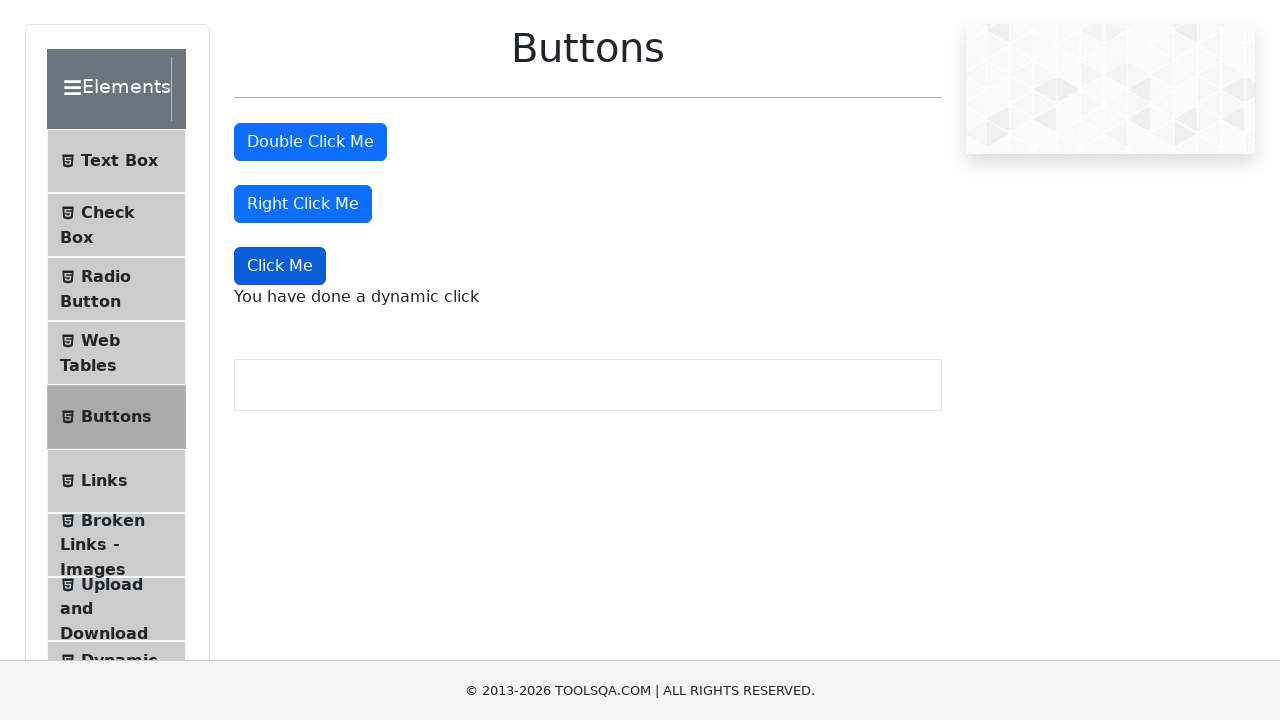

Verified success message: 'You have done a dynamic click'
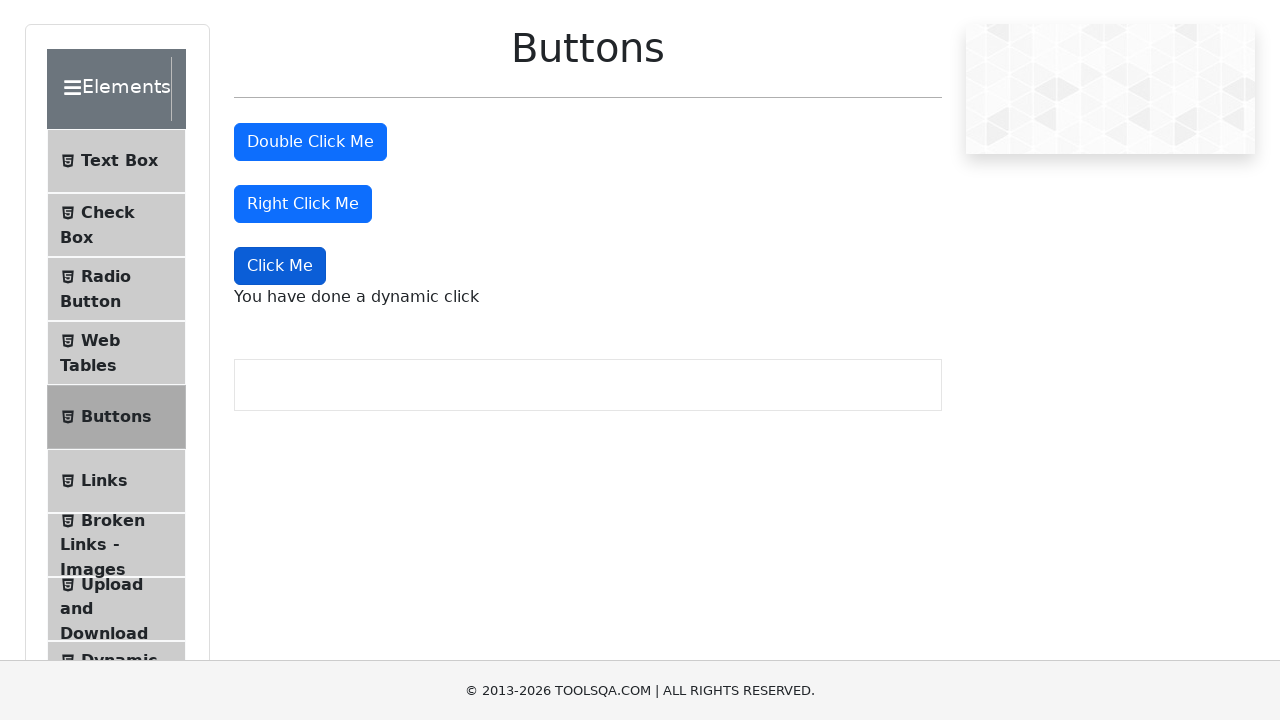

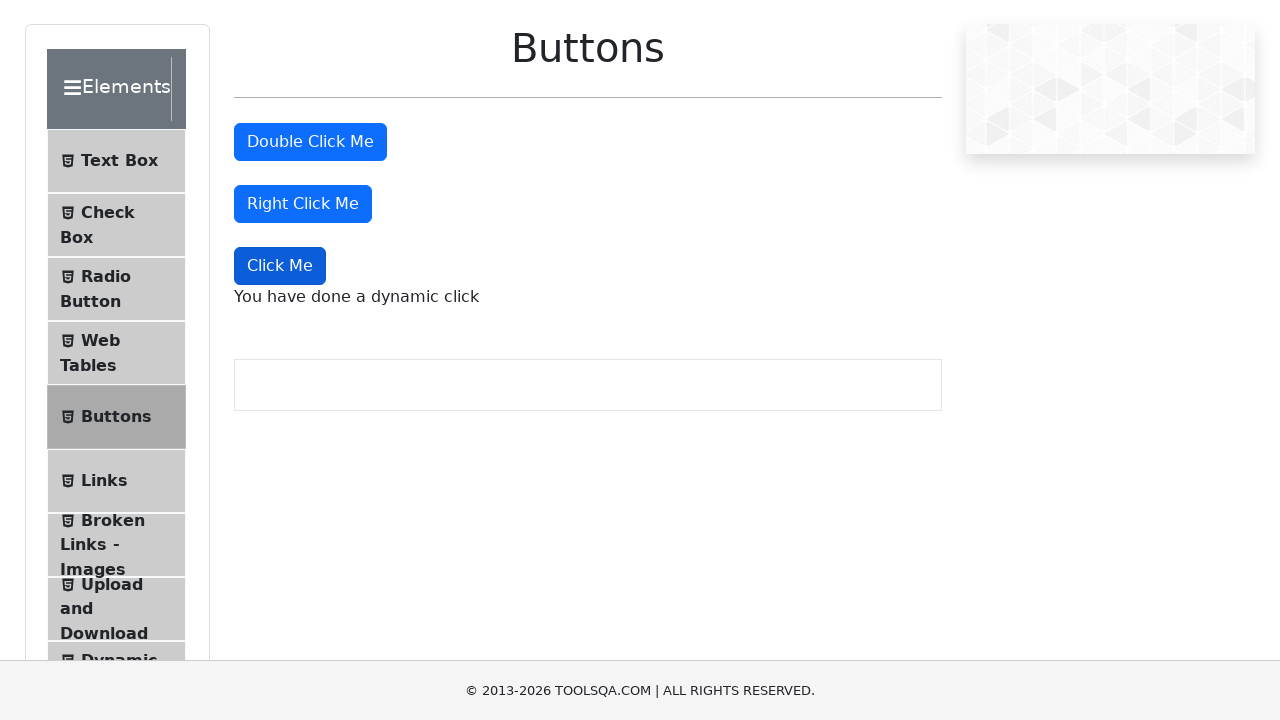